Tests adding a product to the shopping cart by navigating to the home page, selecting a product, and adding it to cart

Starting URL: https://www.demoblaze.com

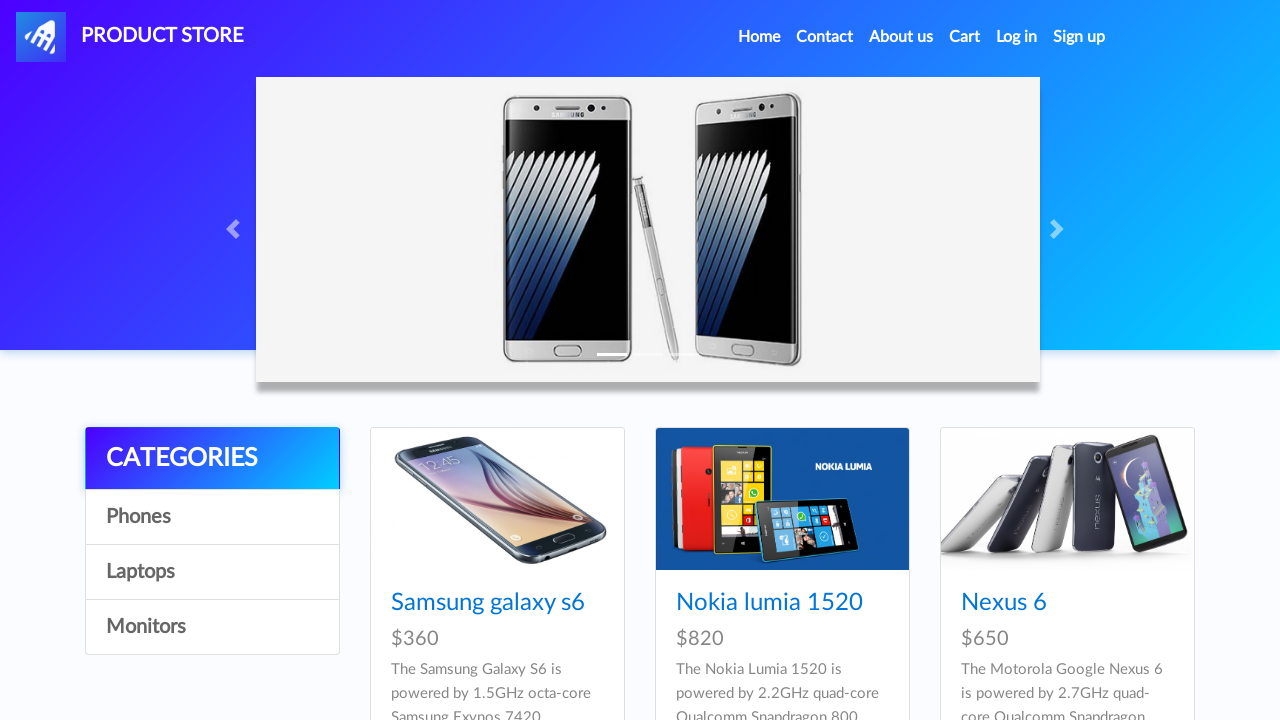

Clicked Home link to navigate to main page at (759, 37) on a.nav-link[href='index.html']
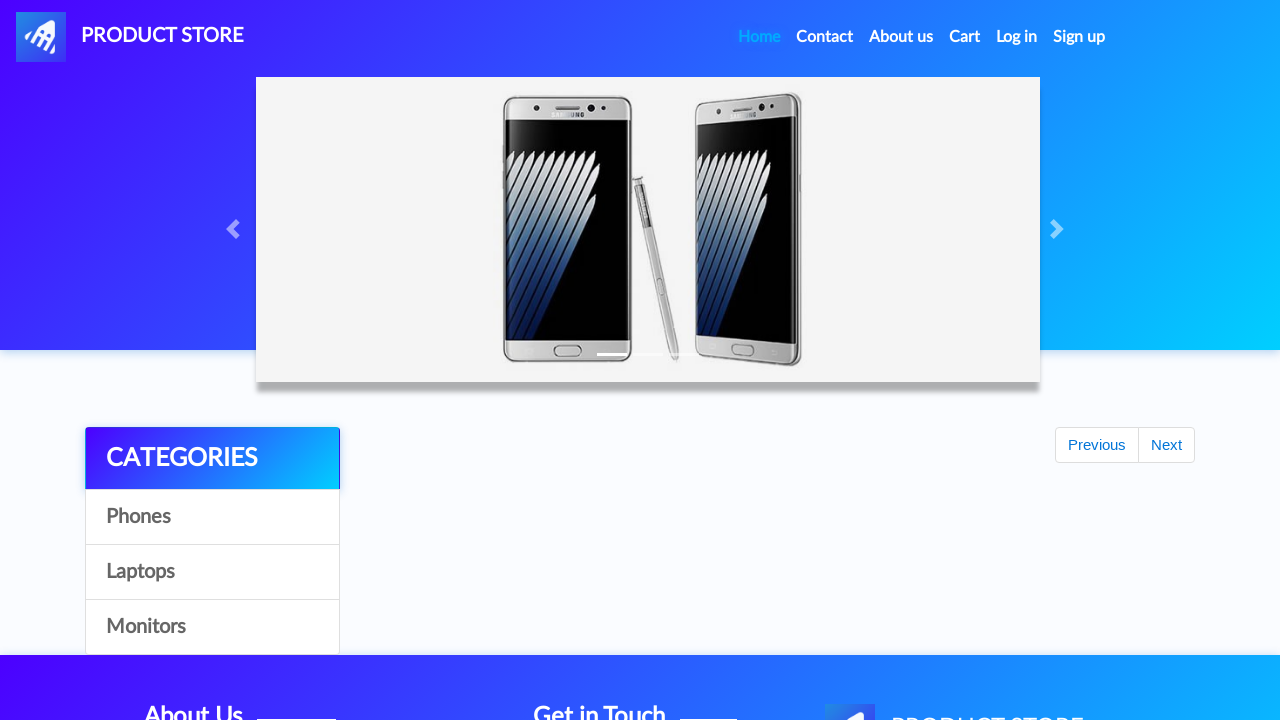

Products loaded on home page
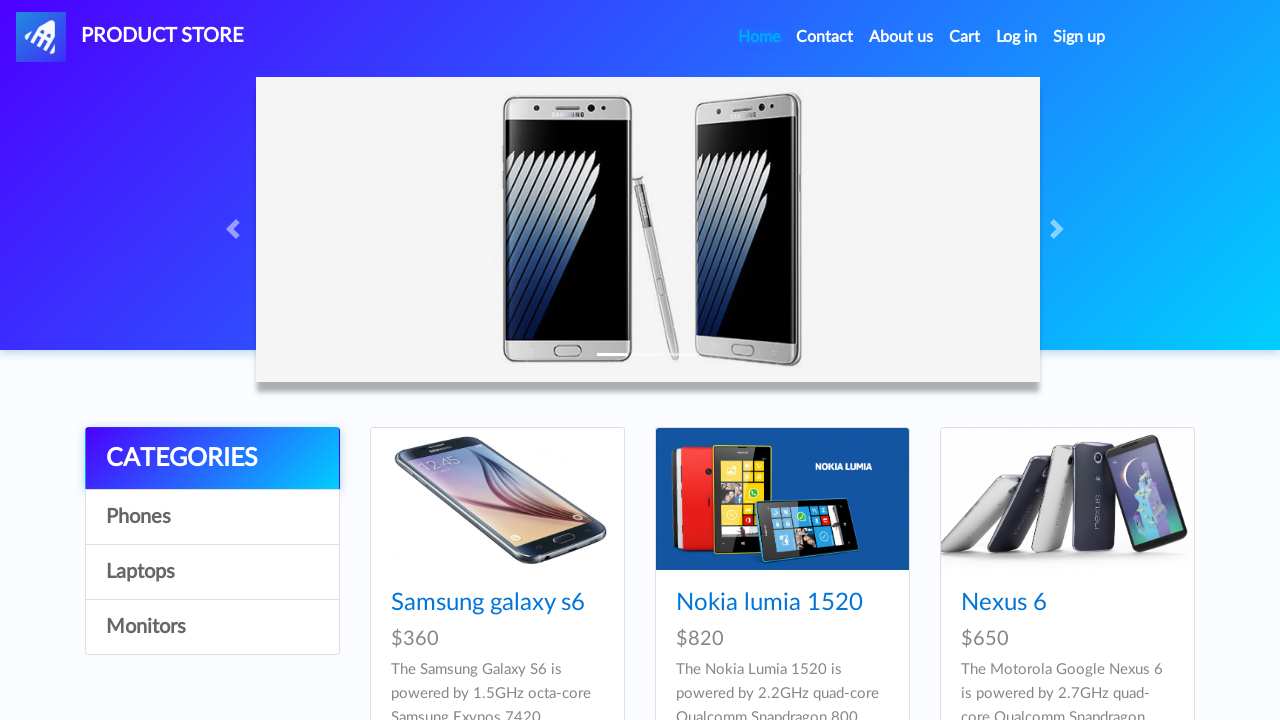

Clicked on Samsung Galaxy S6 product at (782, 499) on #tbodyid > div:nth-child(2) > div > a
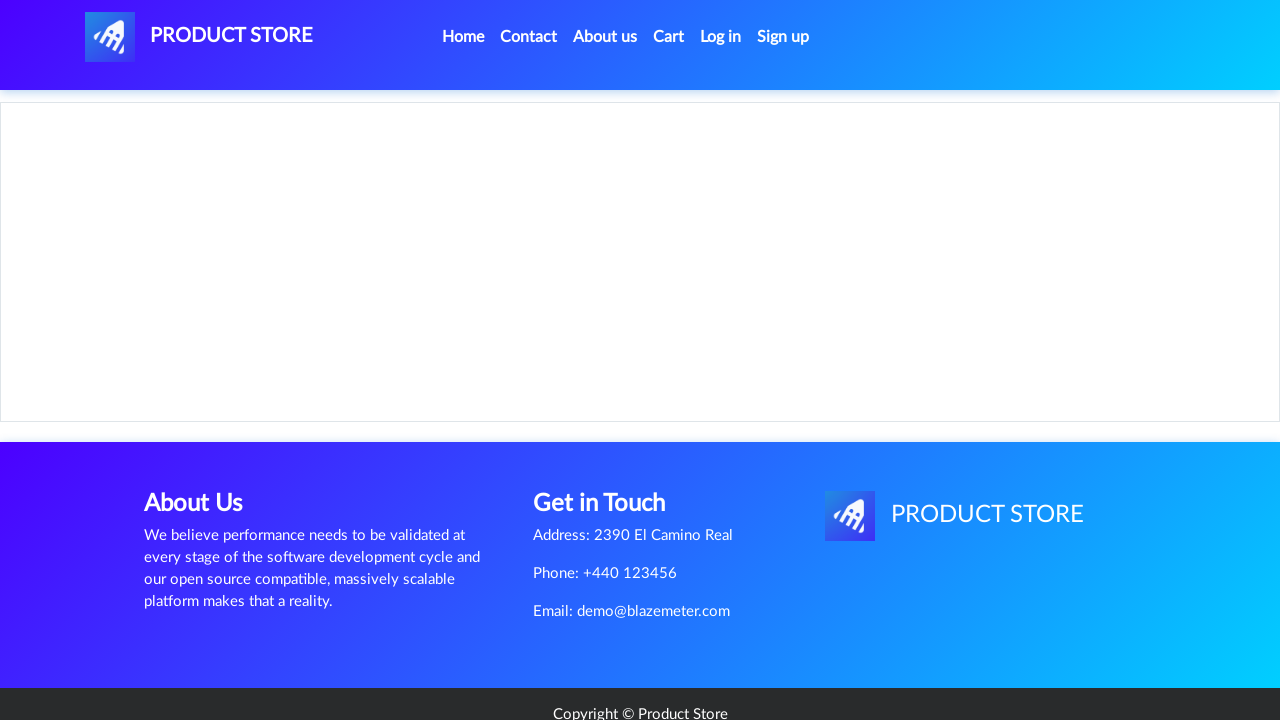

Product page loaded with Add to cart button visible
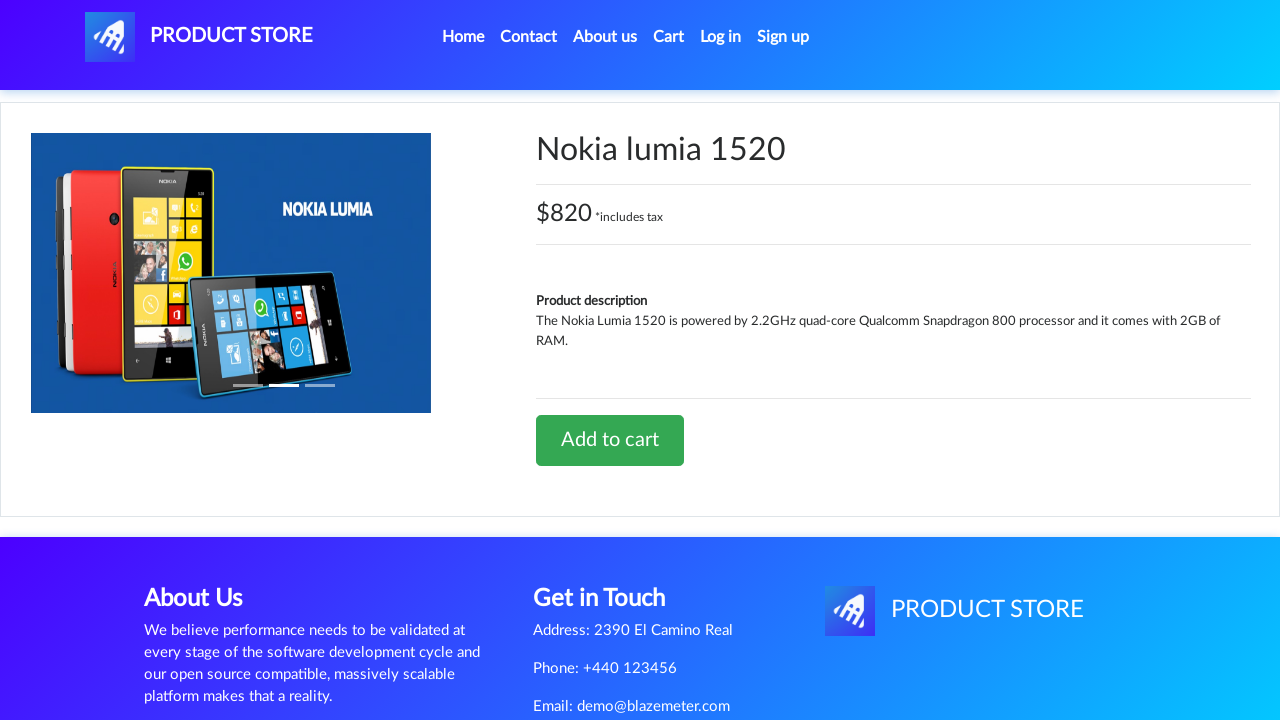

Clicked Add to cart button at (610, 440) on a.btn-success
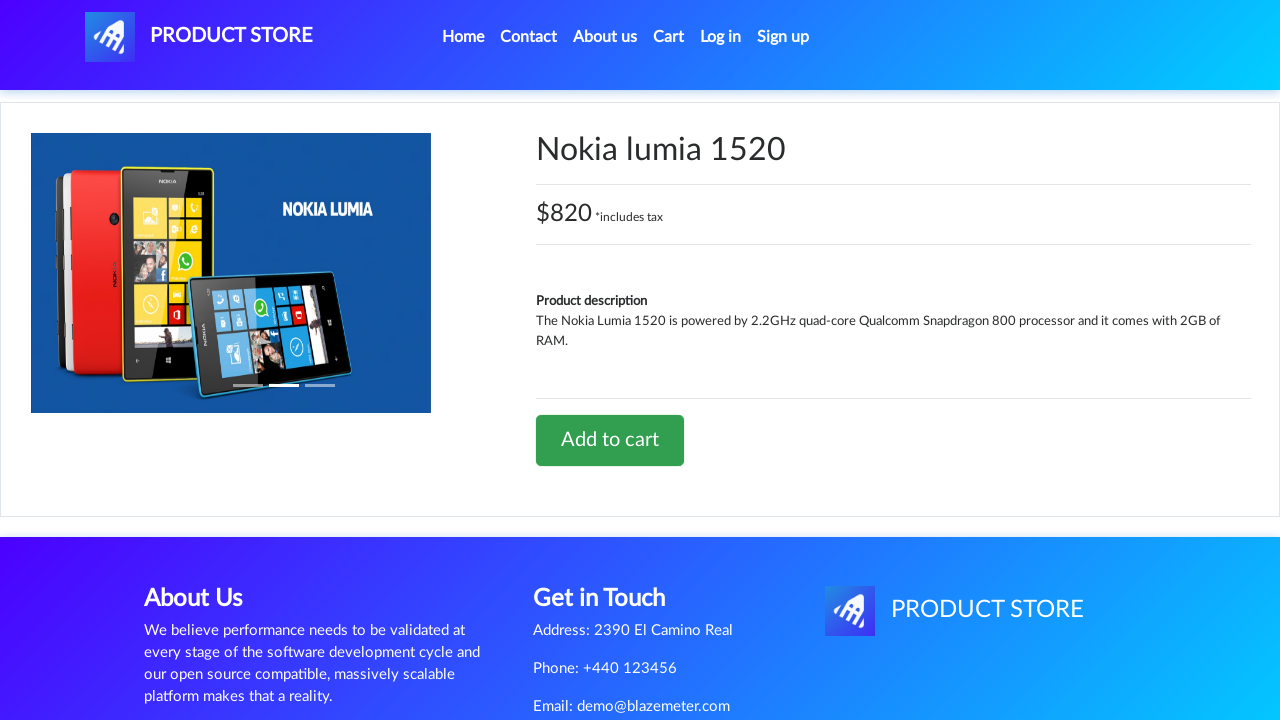

Waited for alert confirmation to be processed
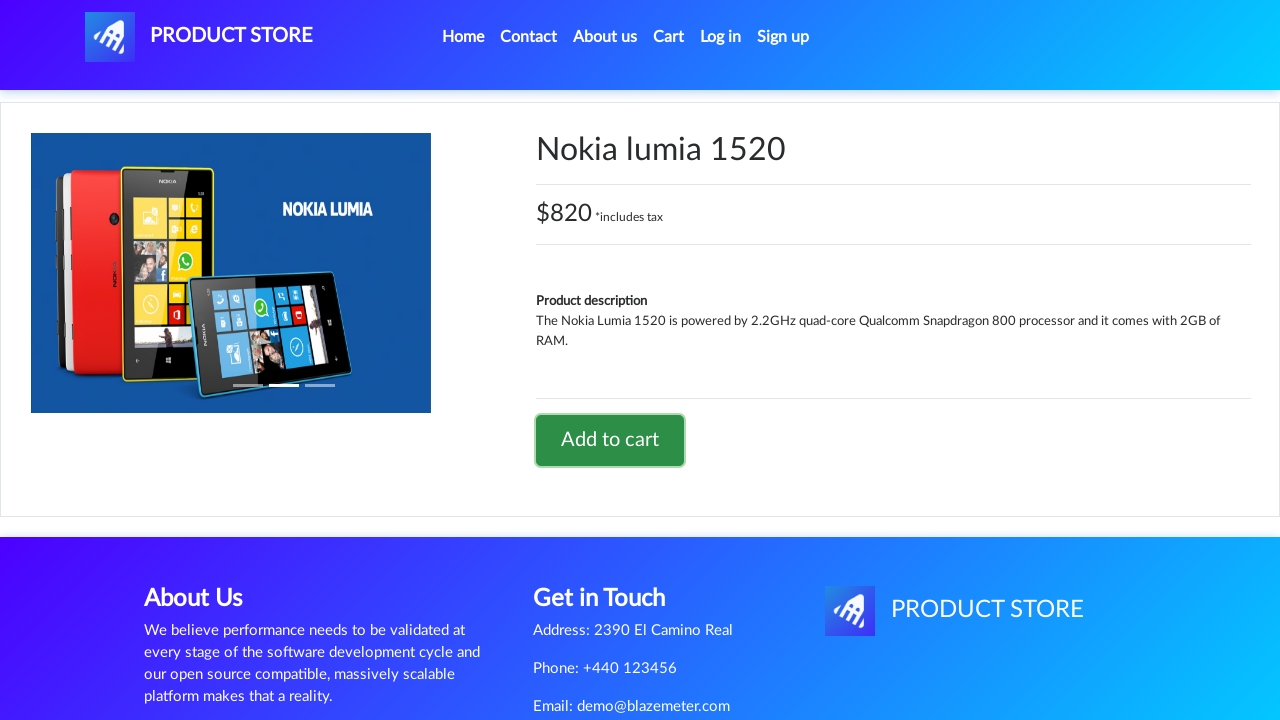

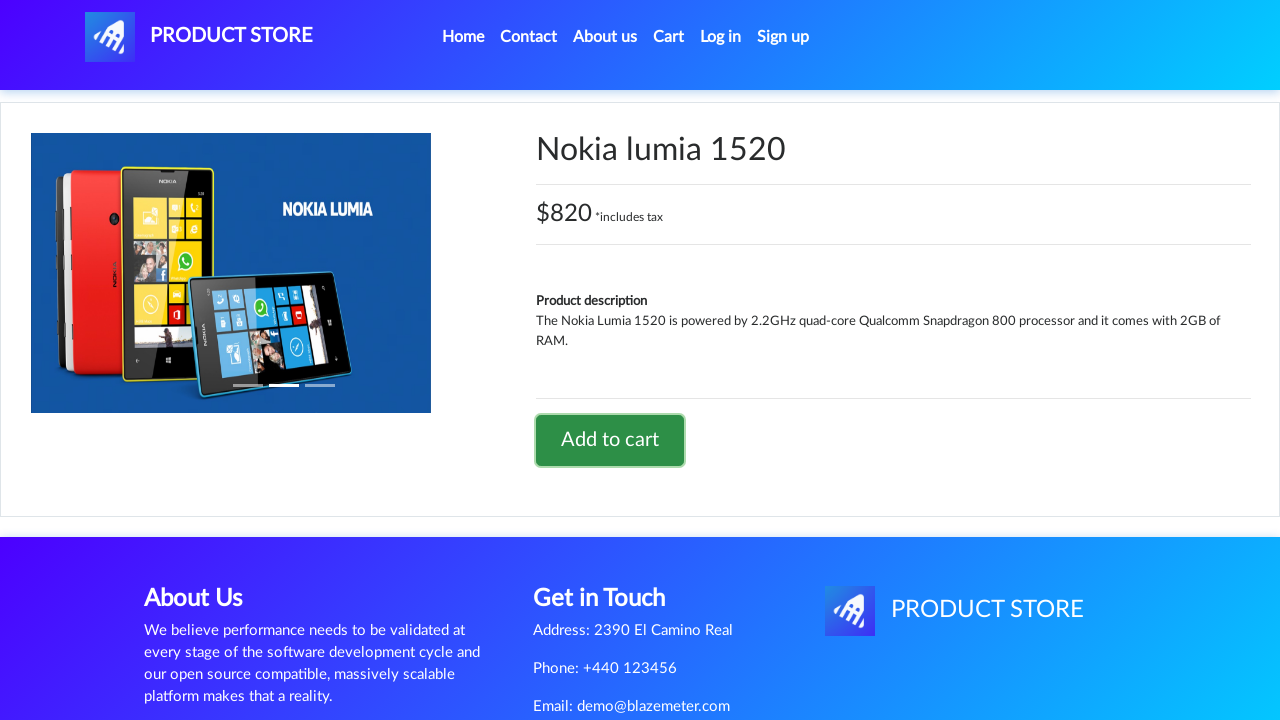